Tests interaction with an iframe on the page by scrolling down, switching to the iframe, and filling a user data input field with a name

Starting URL: https://cursoautomacao.netlify.app/

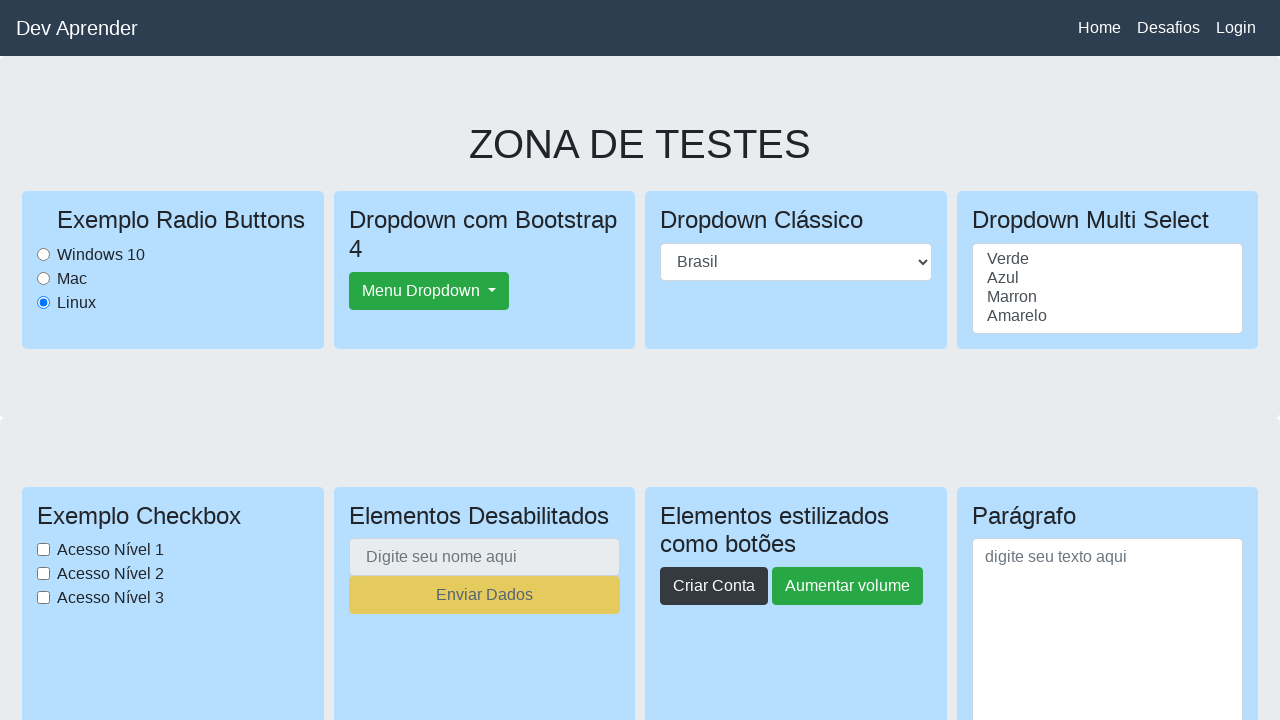

Scrolled to the bottom of the page
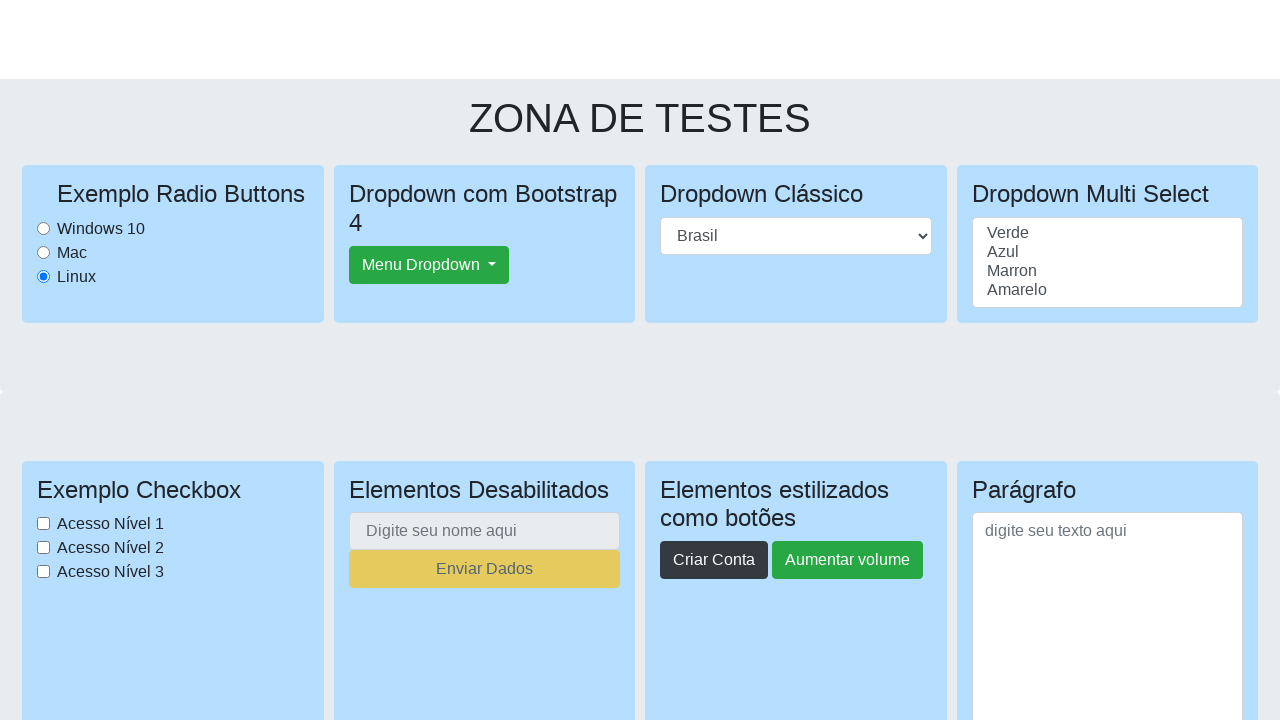

Waited 1 second for content to load
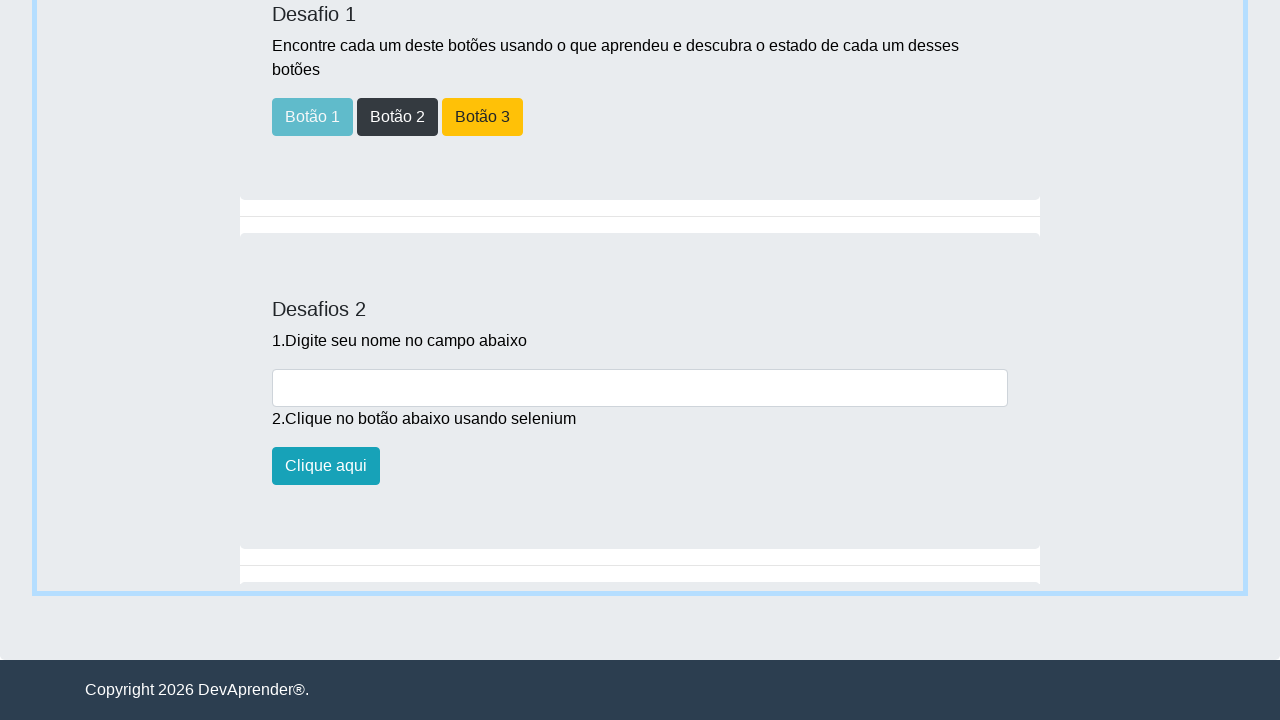

Located the iframe element
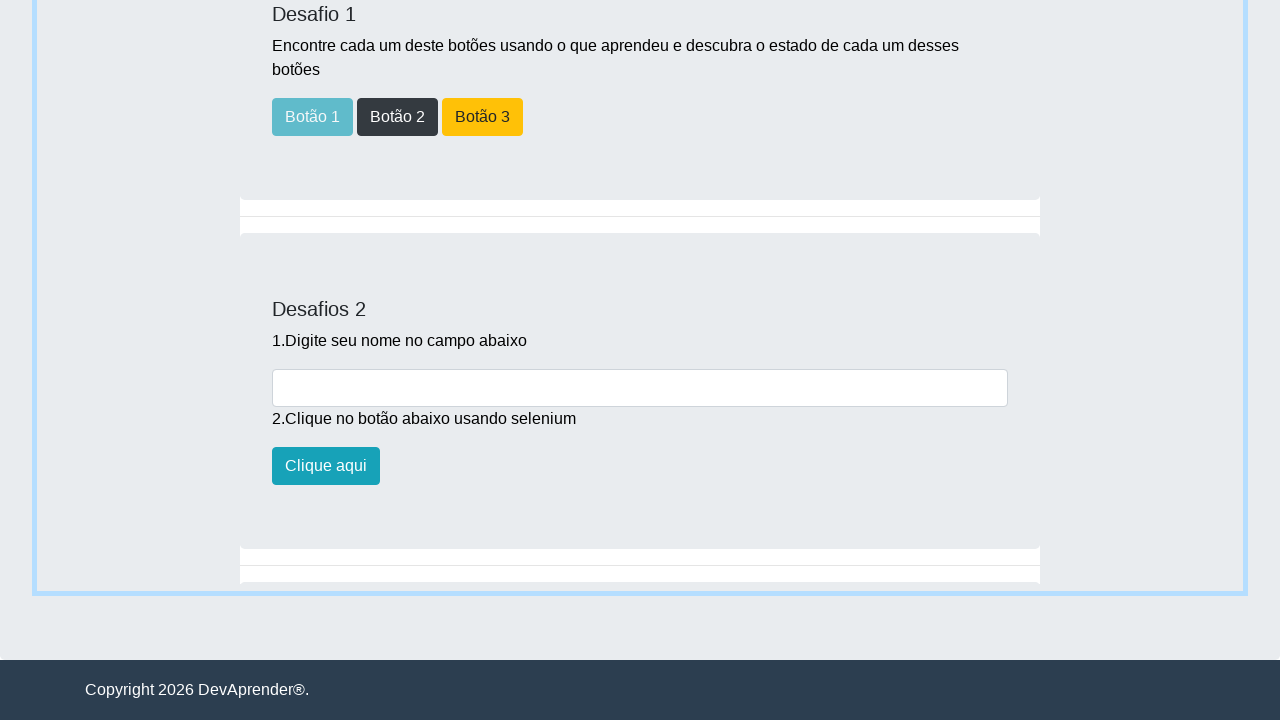

Filled user data field in iframe with 'marcos' on iframe[src='https://cursoautomacao.netlify.app/desafios.html'] >> internal:contr
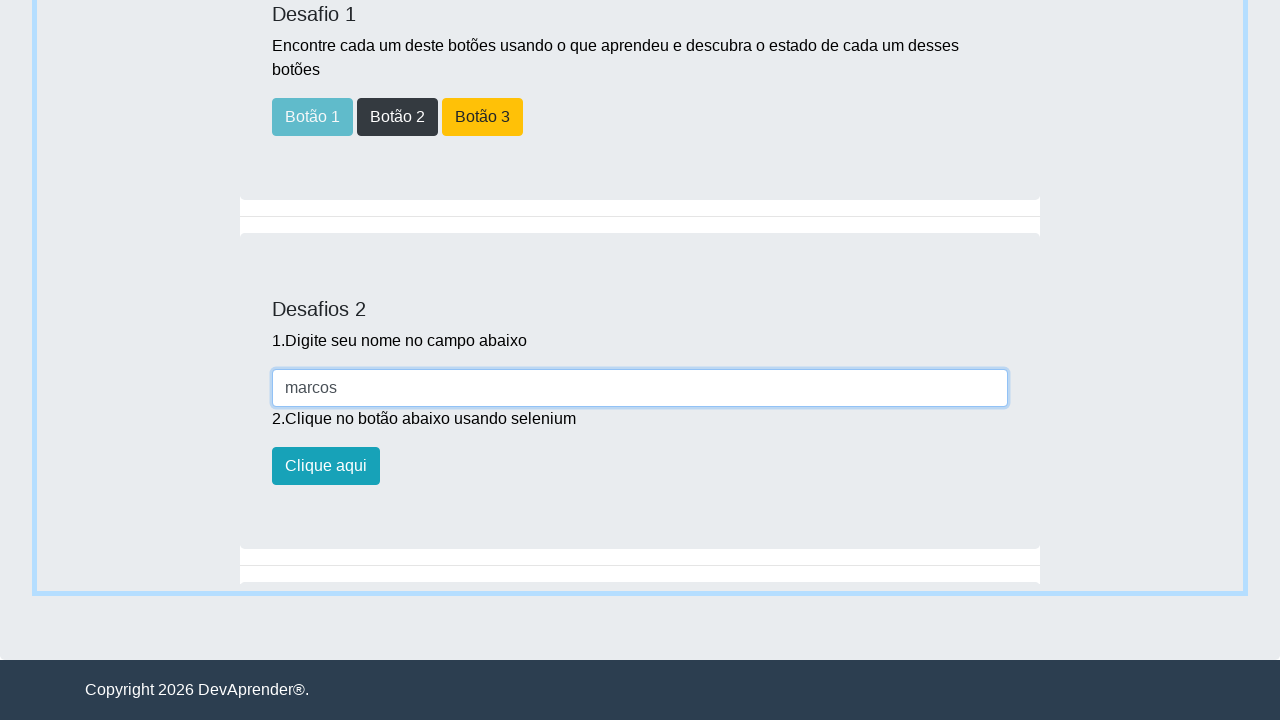

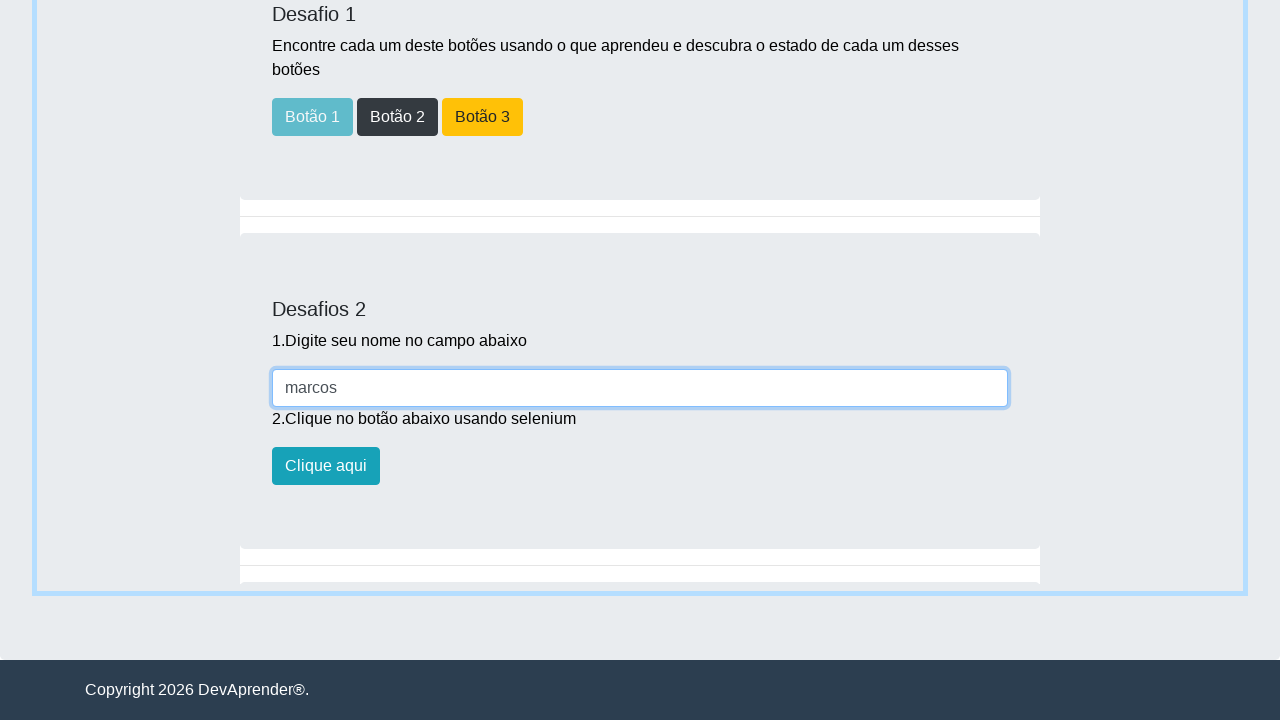